Navigates to Selenium documentation page, maximizes the window, and verifies the page title contains "Browser Automation"

Starting URL: https://www.selenium.dev/documentation

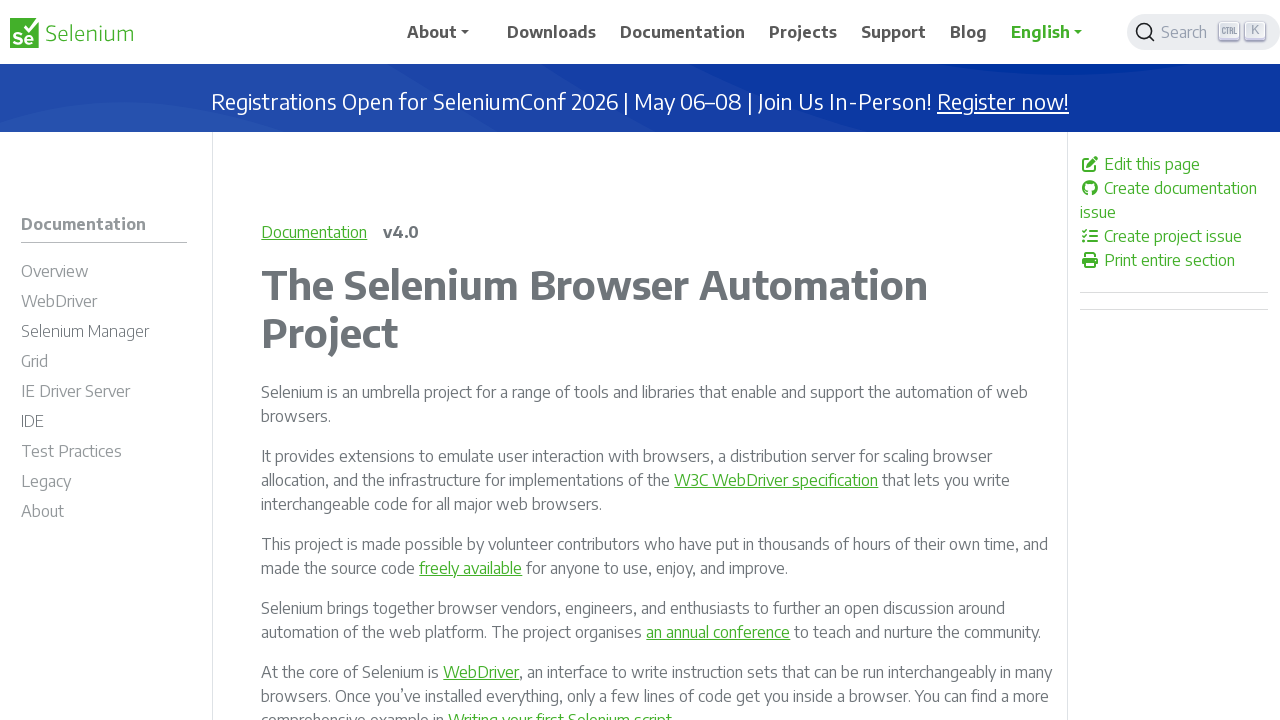

Maximized browser window to 1920x1080
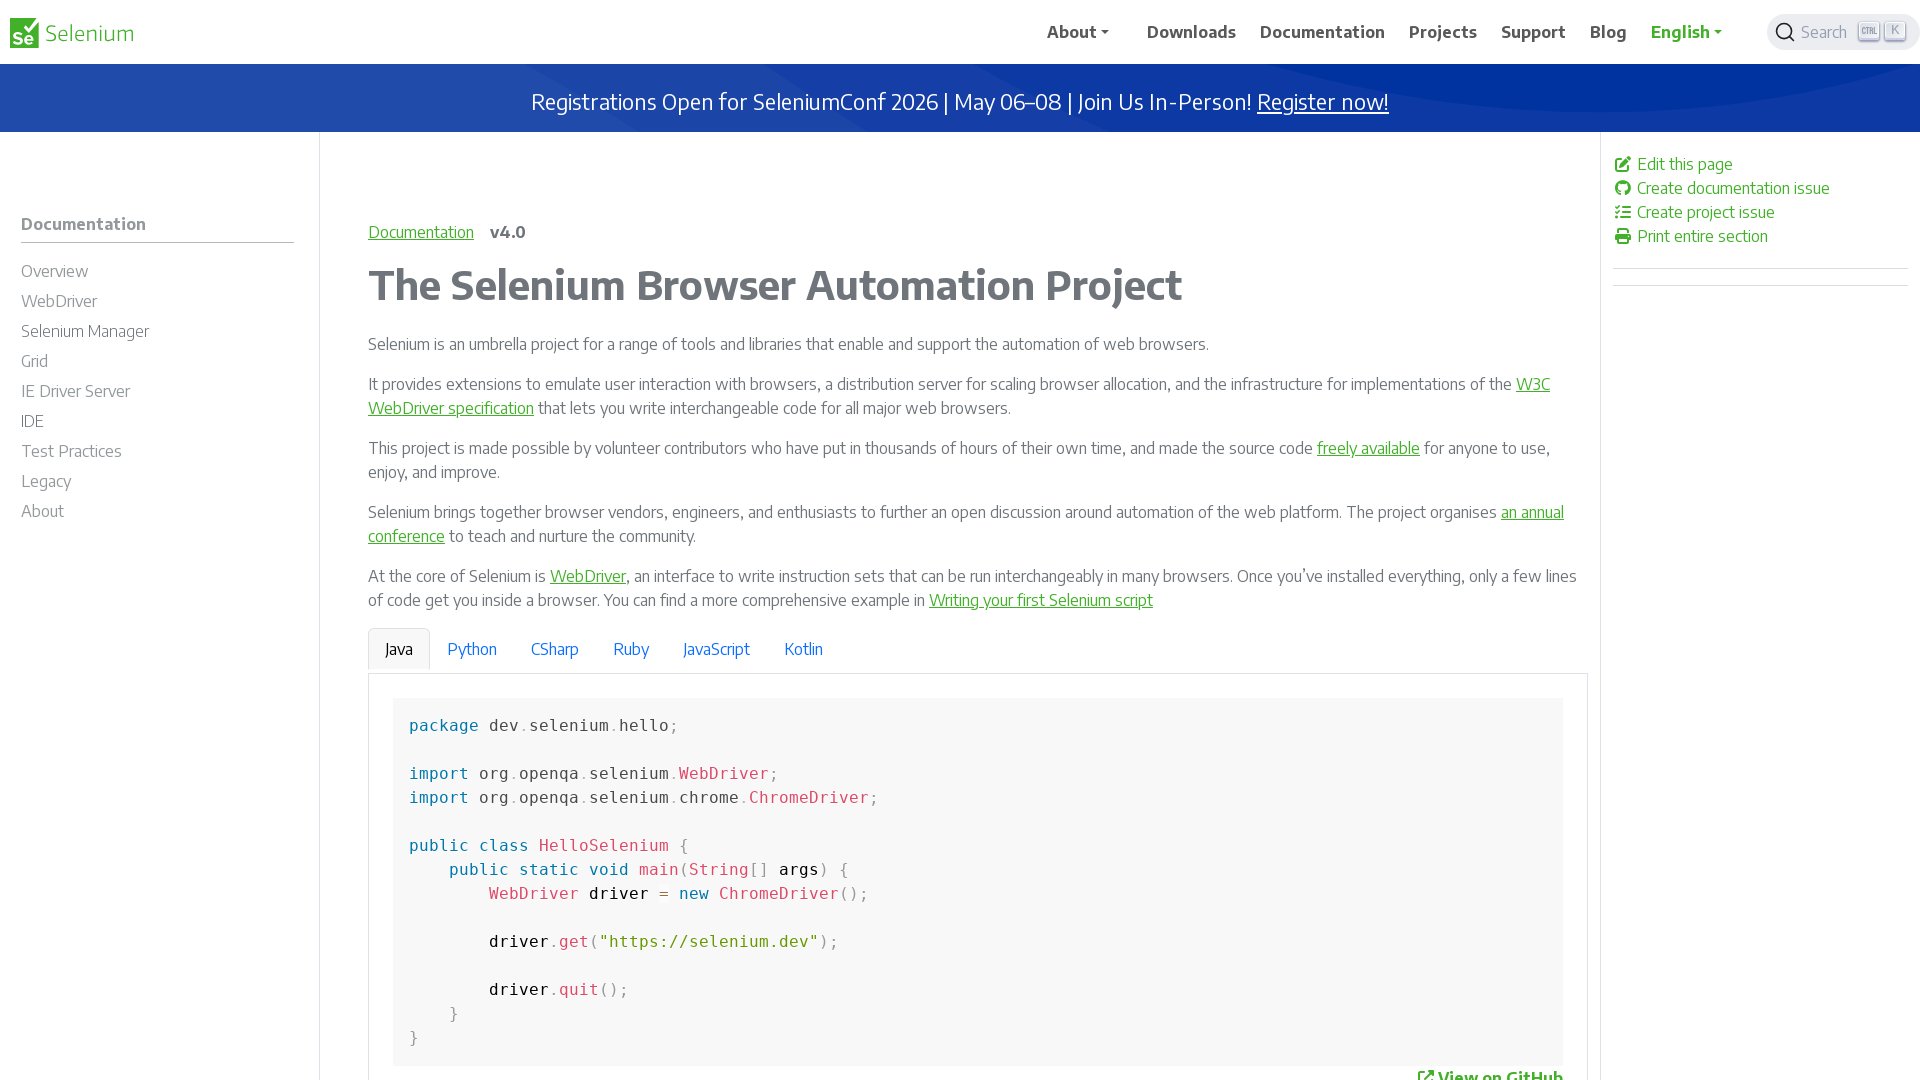

Retrieved page title
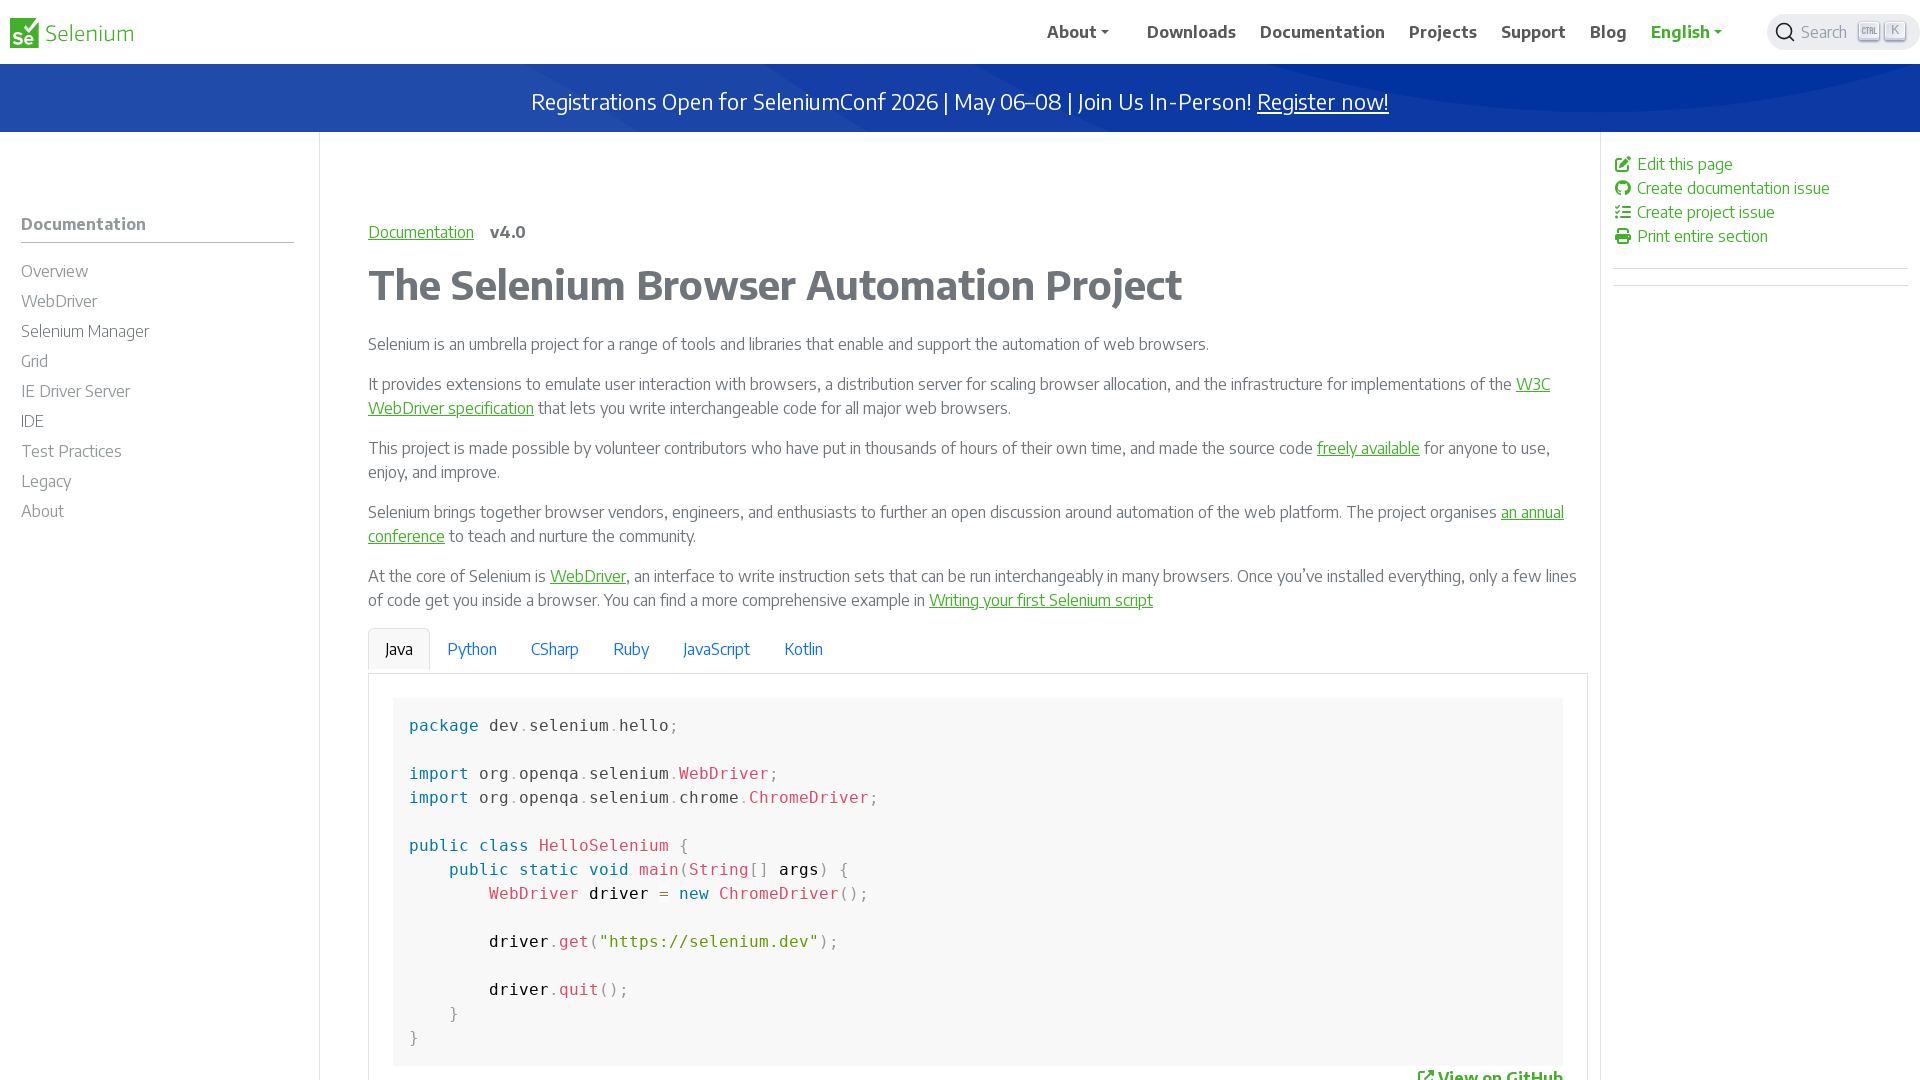

Verified page title contains 'Browser Automation'
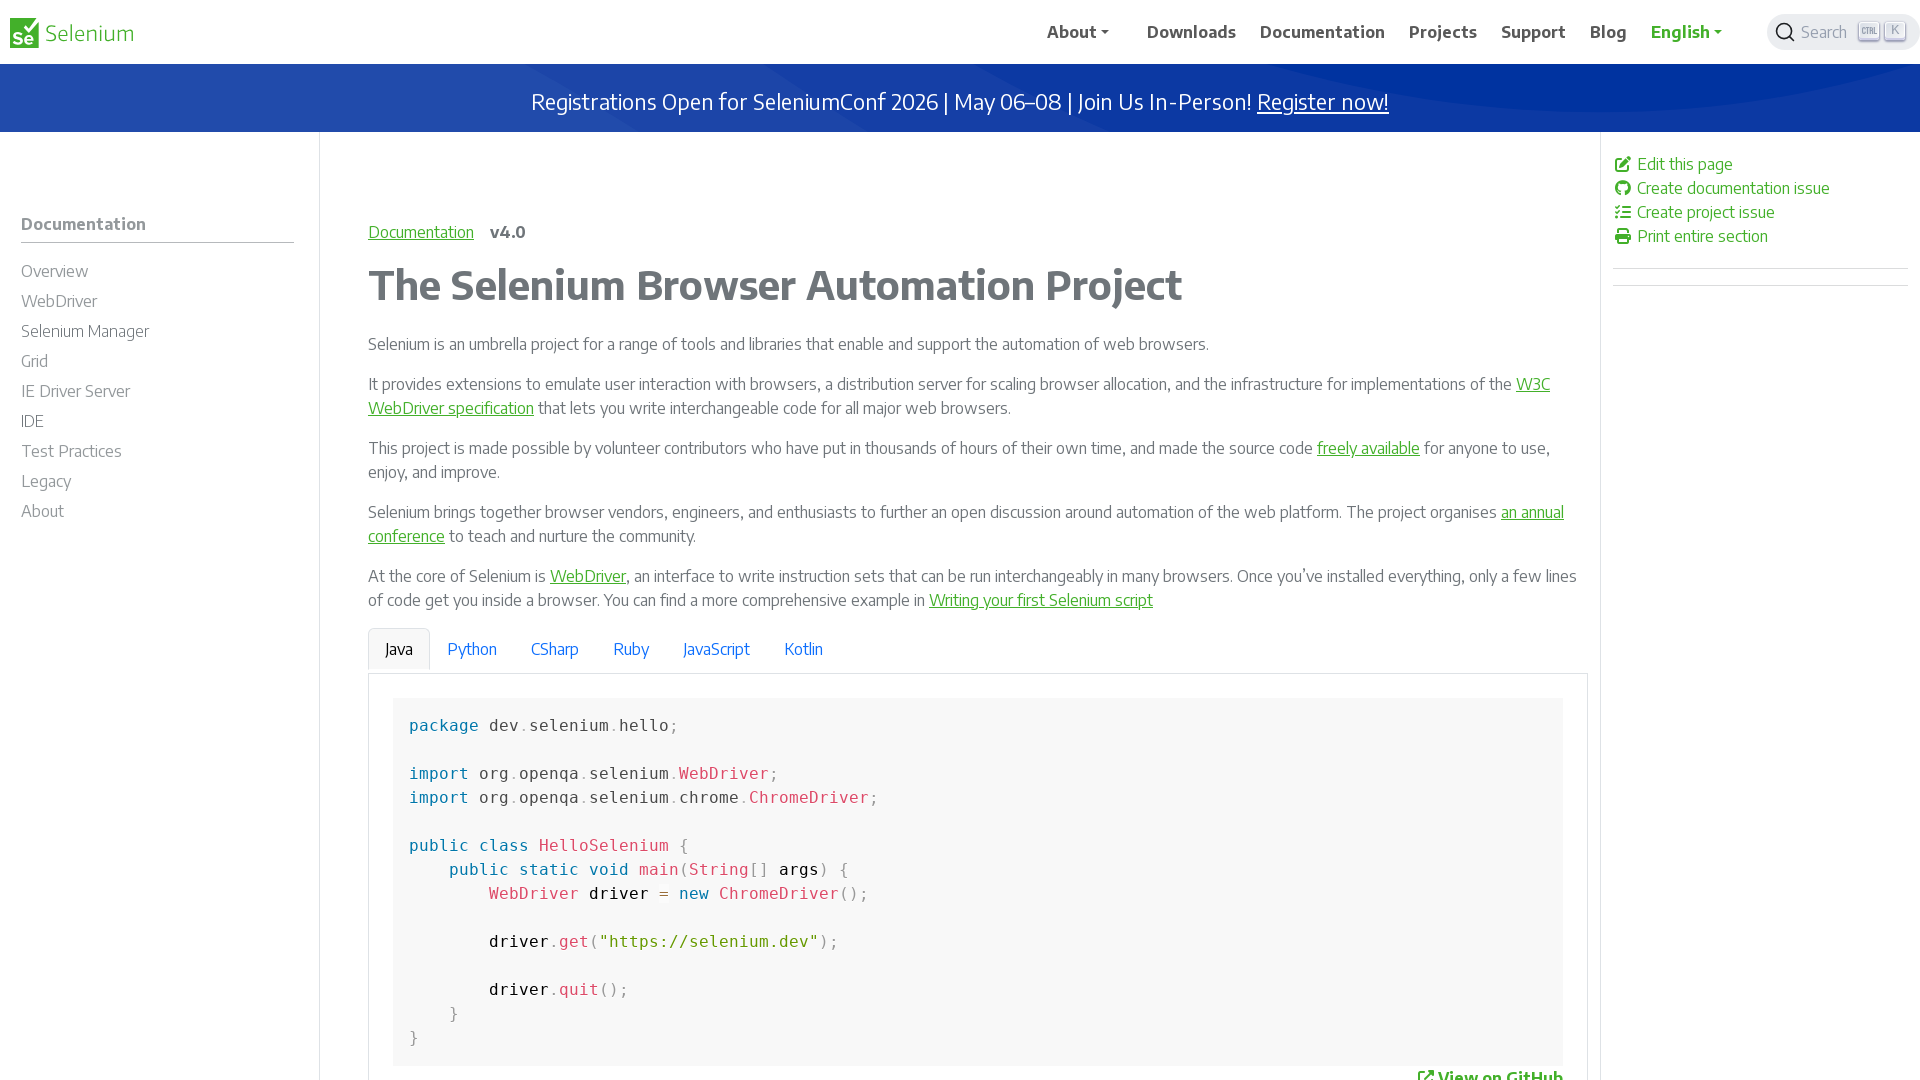

Retrieved current URL
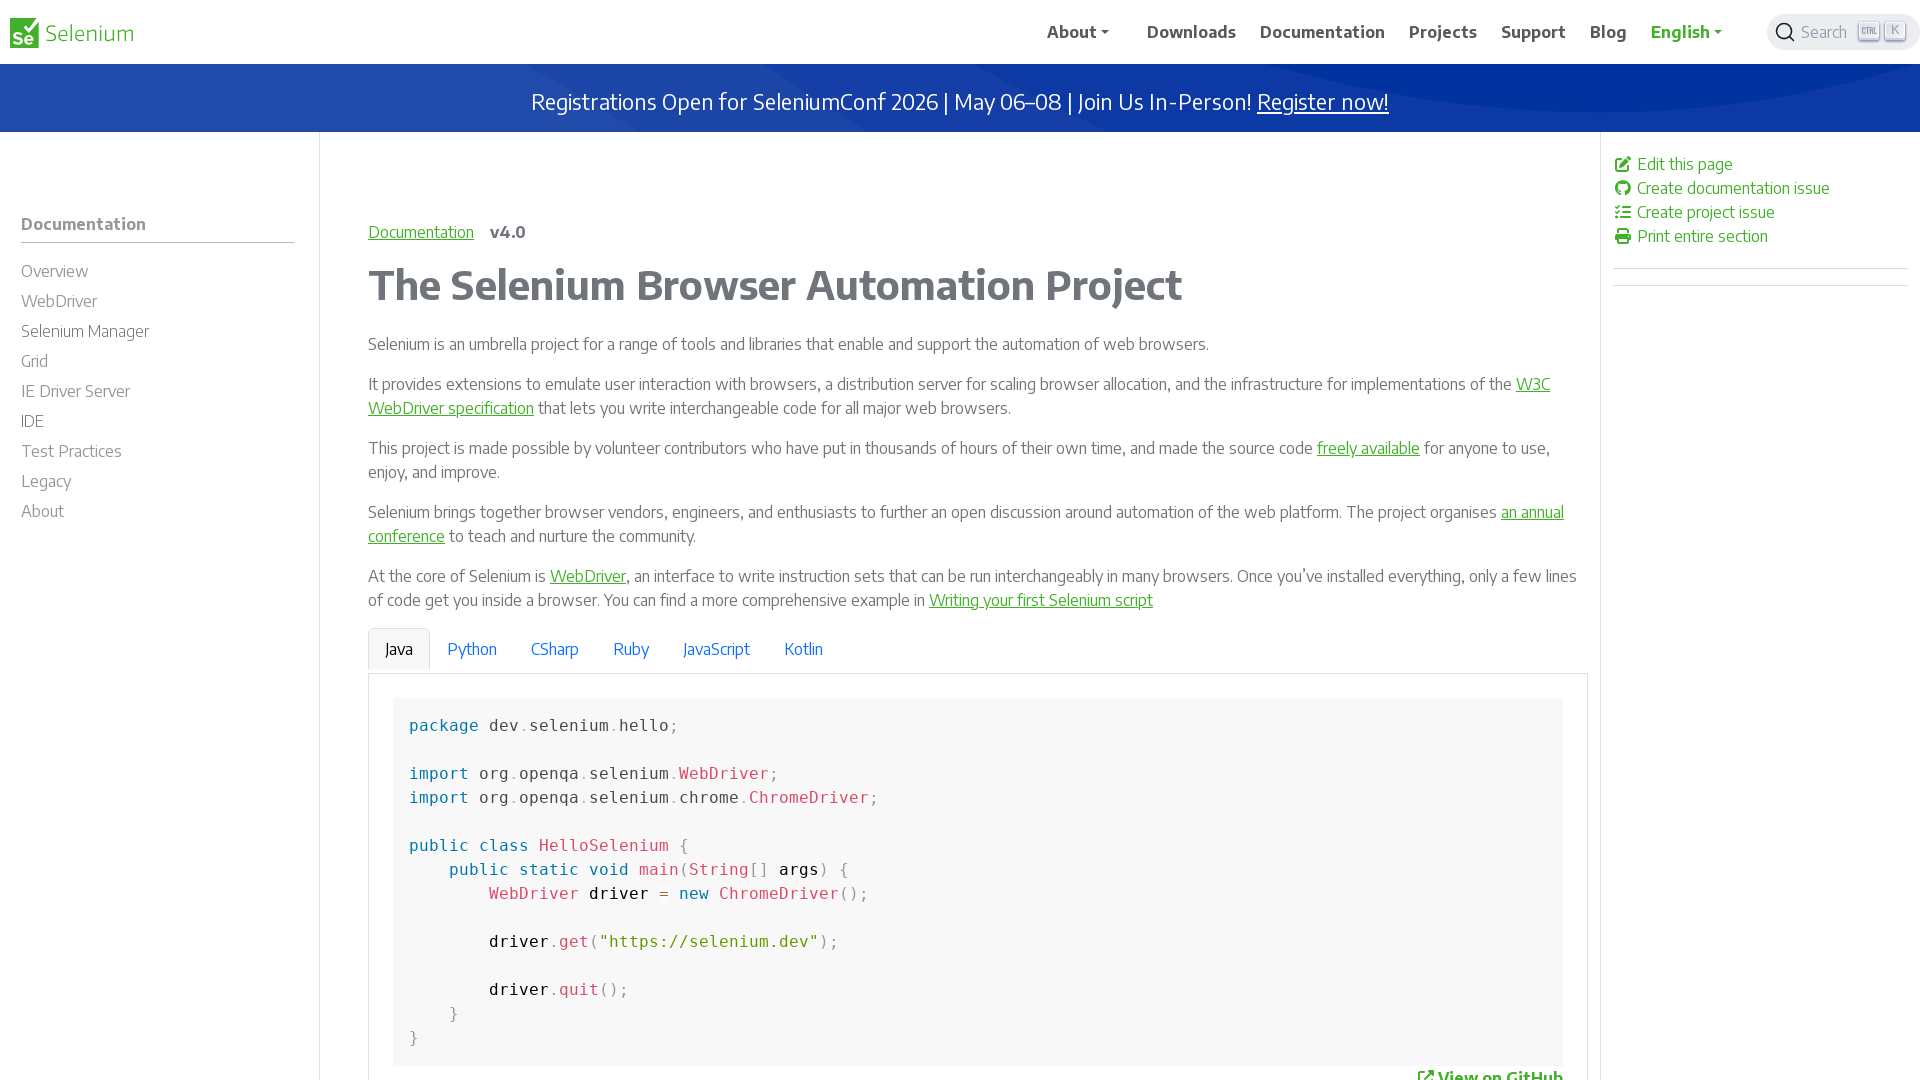

Printed current URL: https://www.selenium.dev/documentation/
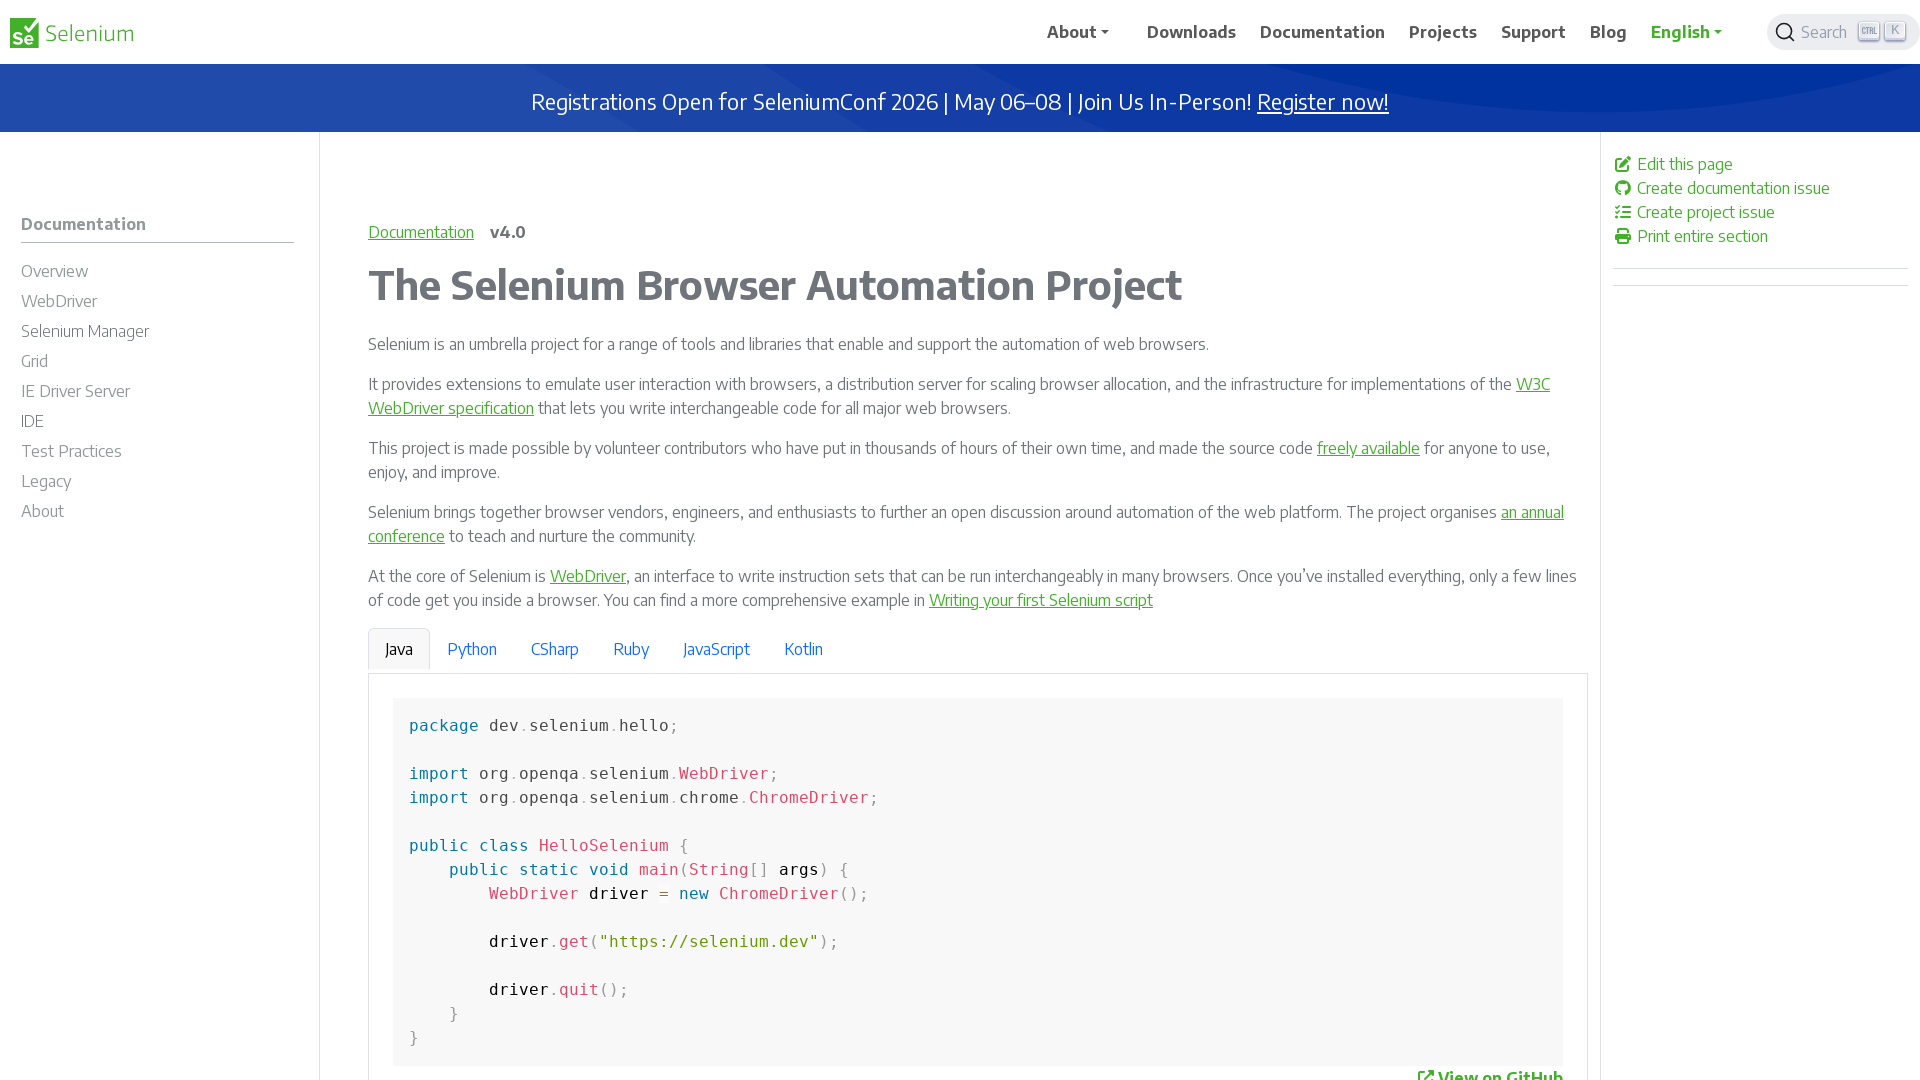

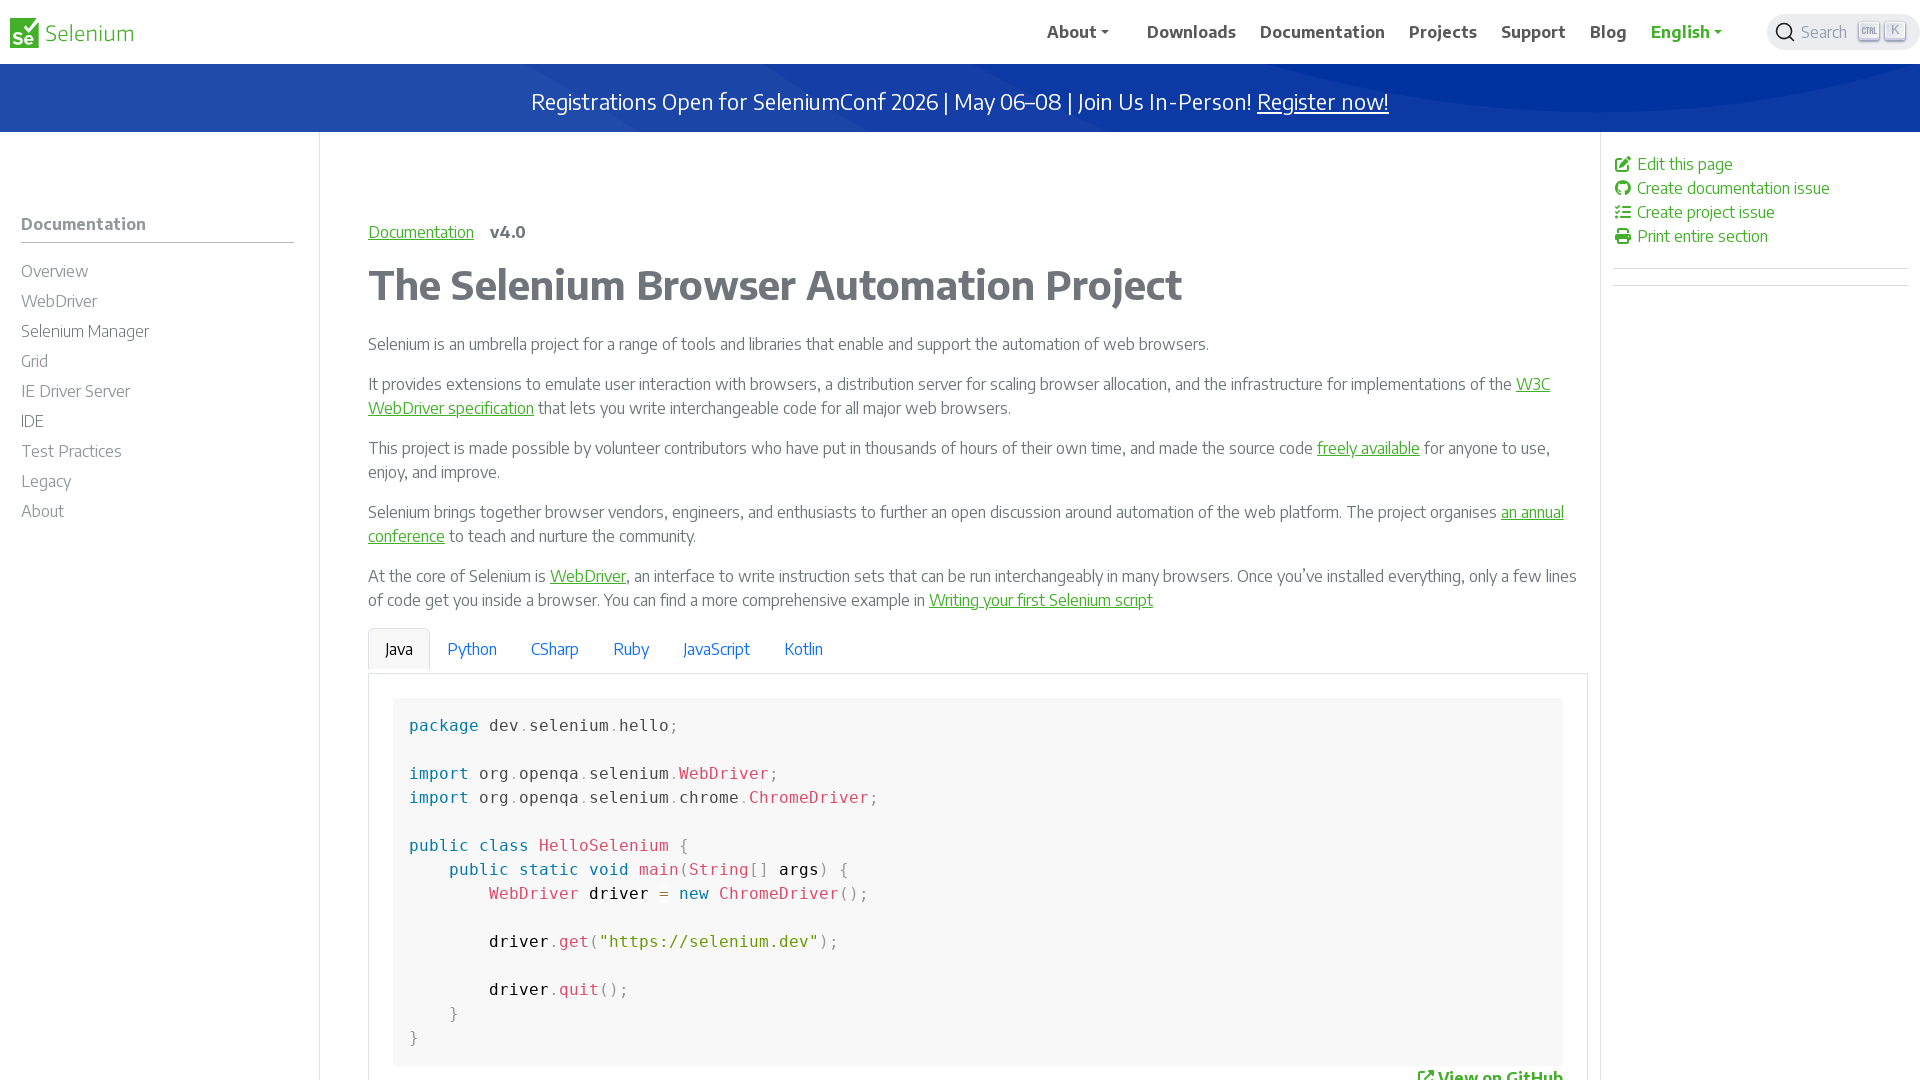